Tests that a todo item is removed when edited to an empty string.

Starting URL: https://demo.playwright.dev/todomvc

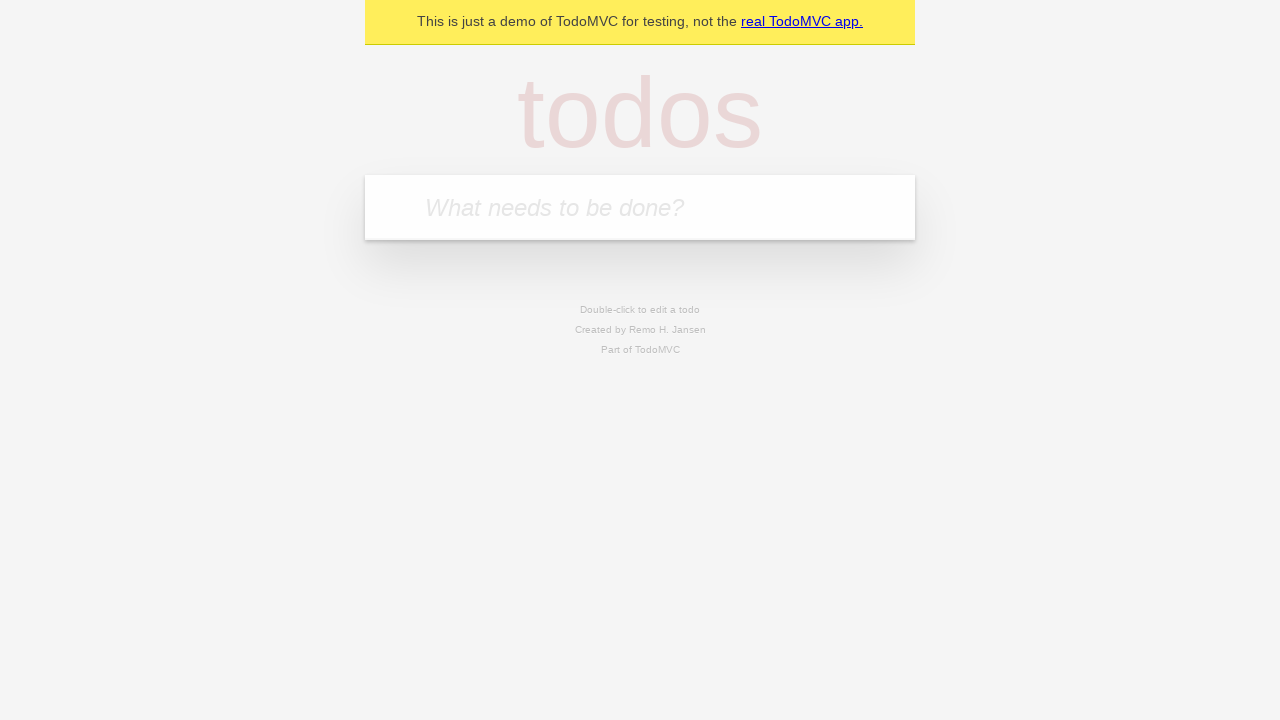

Filled new todo input with 'buy some cheese' on internal:attr=[placeholder="What needs to be done?"i]
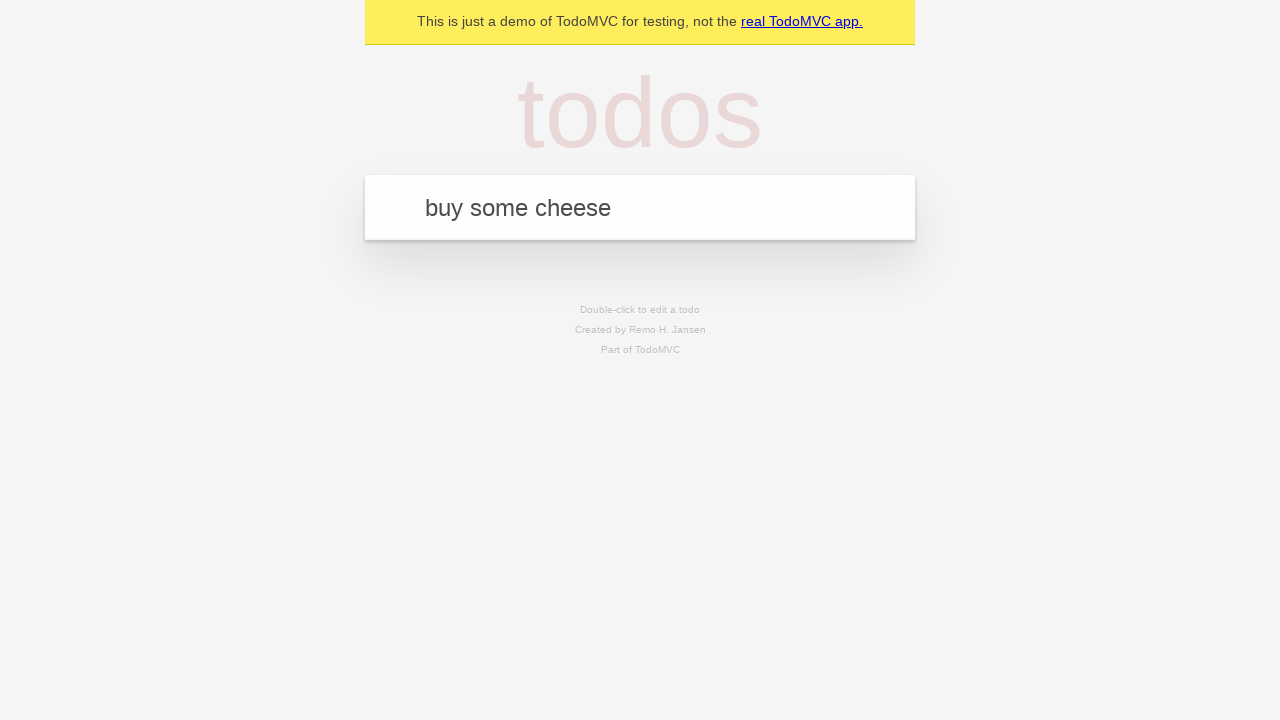

Pressed Enter to create todo 'buy some cheese' on internal:attr=[placeholder="What needs to be done?"i]
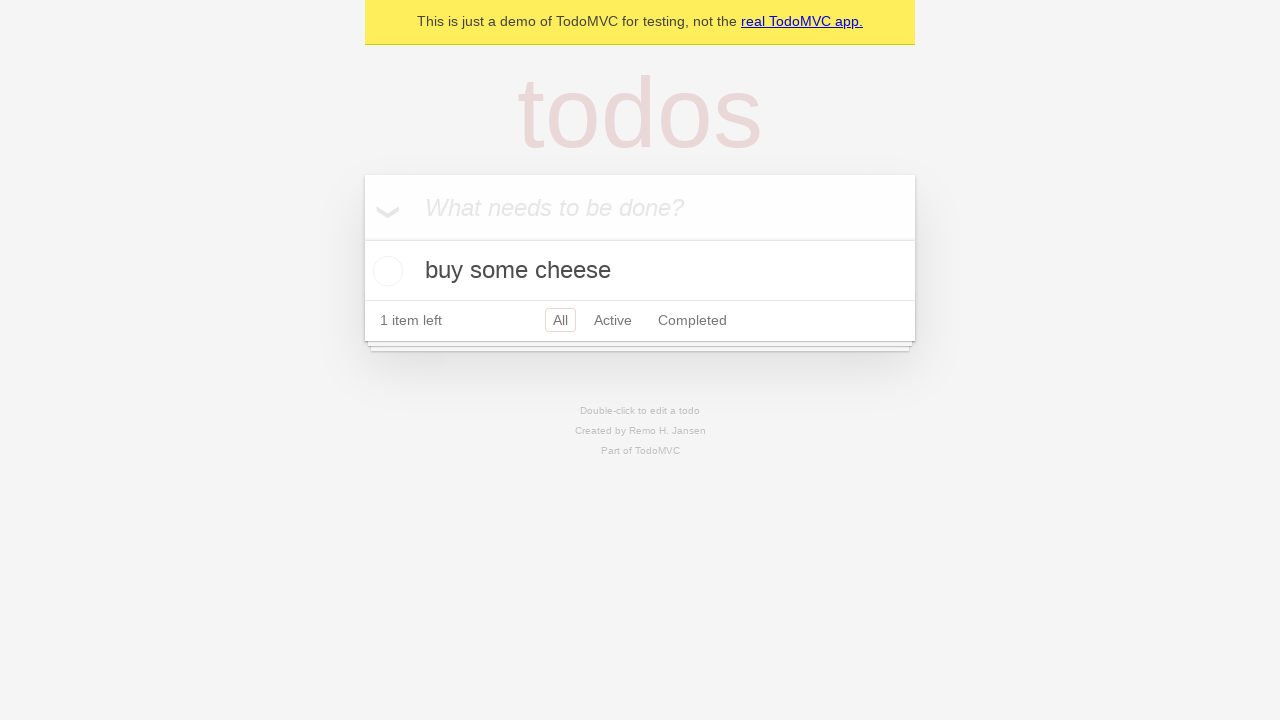

Filled new todo input with 'feed the cat' on internal:attr=[placeholder="What needs to be done?"i]
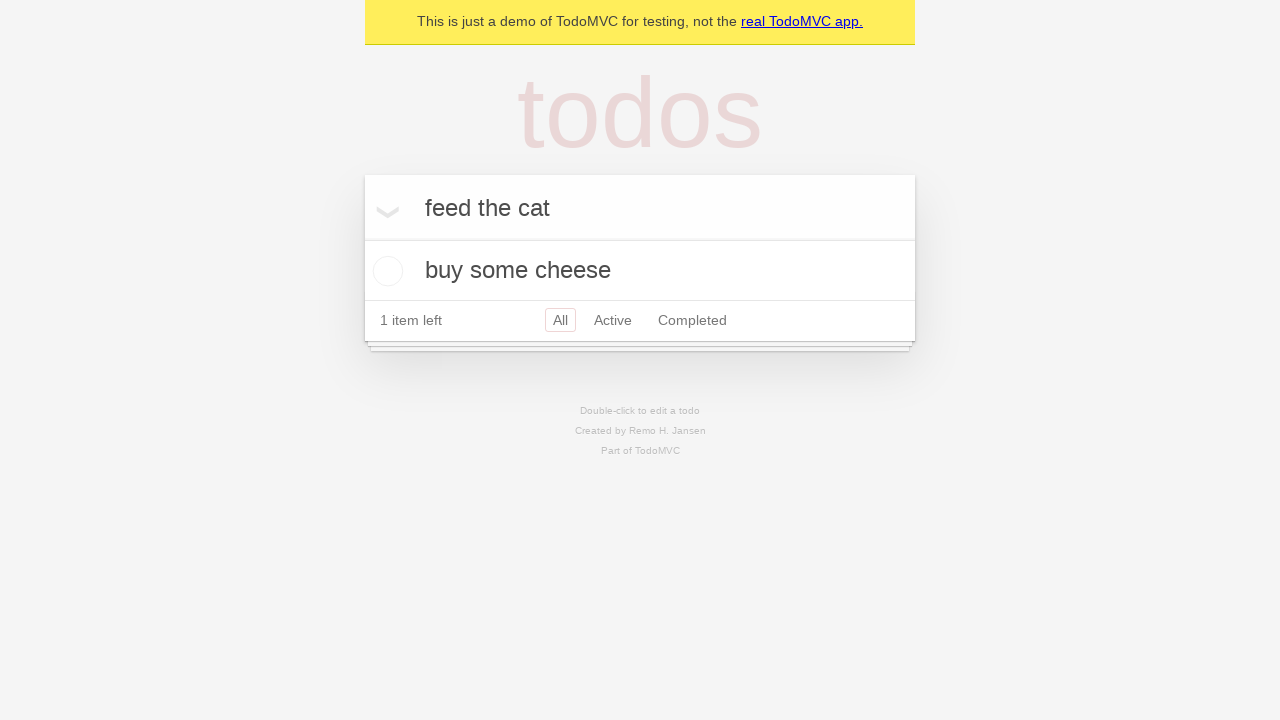

Pressed Enter to create todo 'feed the cat' on internal:attr=[placeholder="What needs to be done?"i]
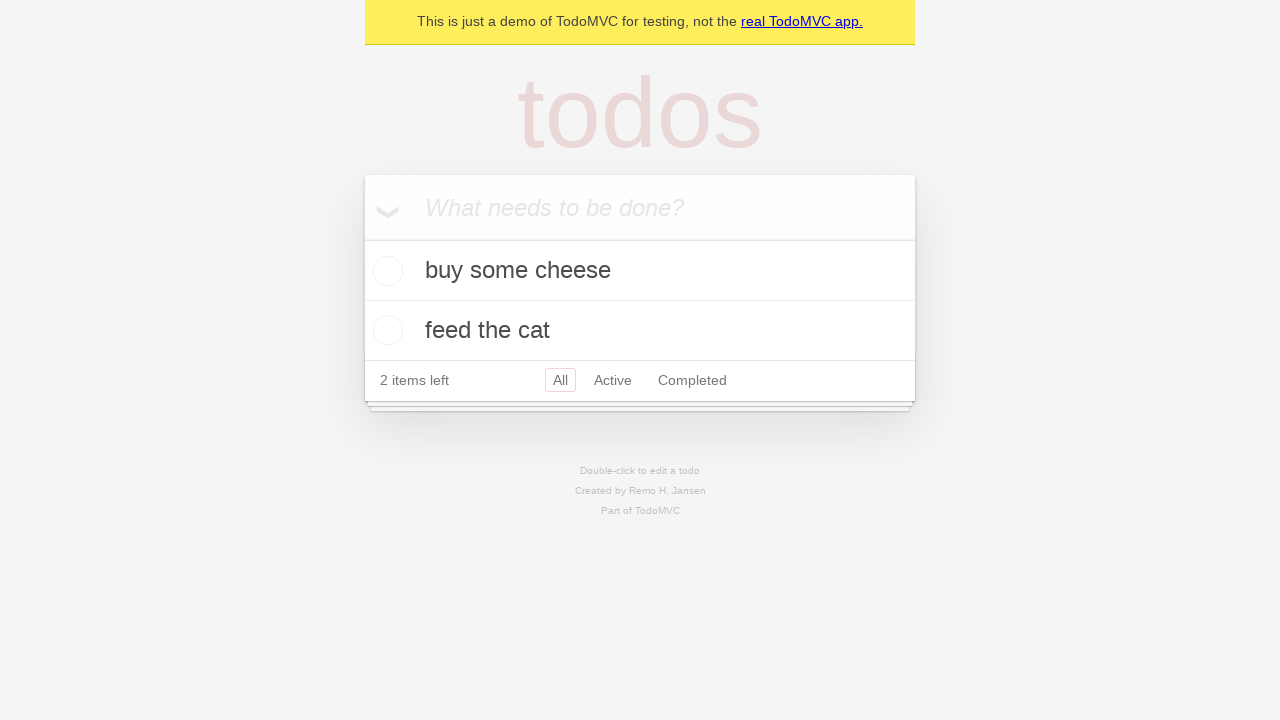

Filled new todo input with 'book a doctors appointment' on internal:attr=[placeholder="What needs to be done?"i]
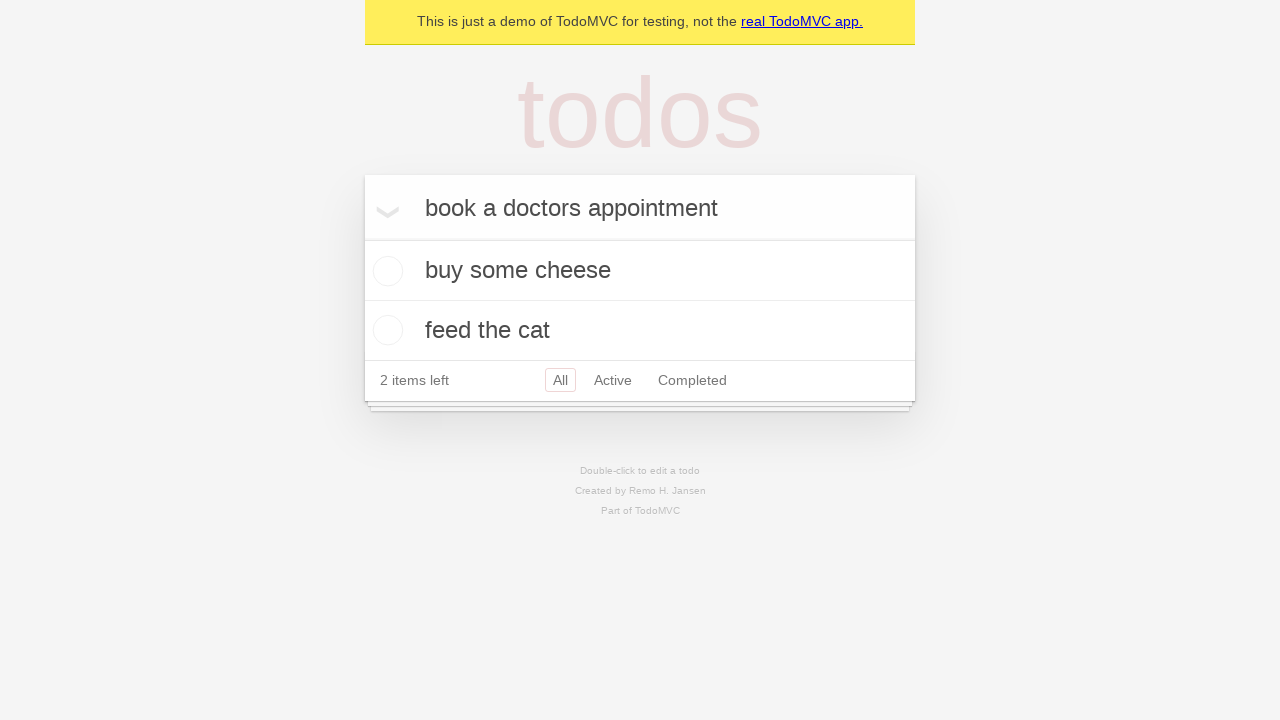

Pressed Enter to create todo 'book a doctors appointment' on internal:attr=[placeholder="What needs to be done?"i]
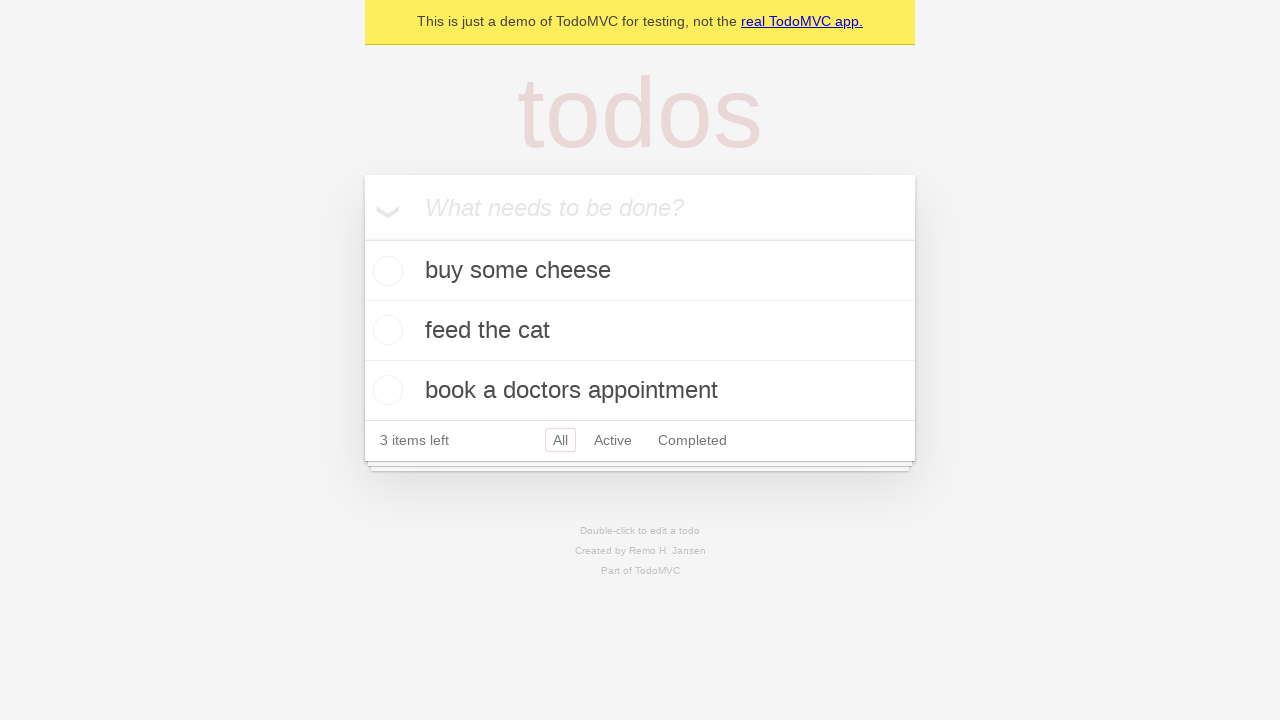

Double-clicked second todo item to enter edit mode at (640, 331) on internal:testid=[data-testid="todo-item"s] >> nth=1
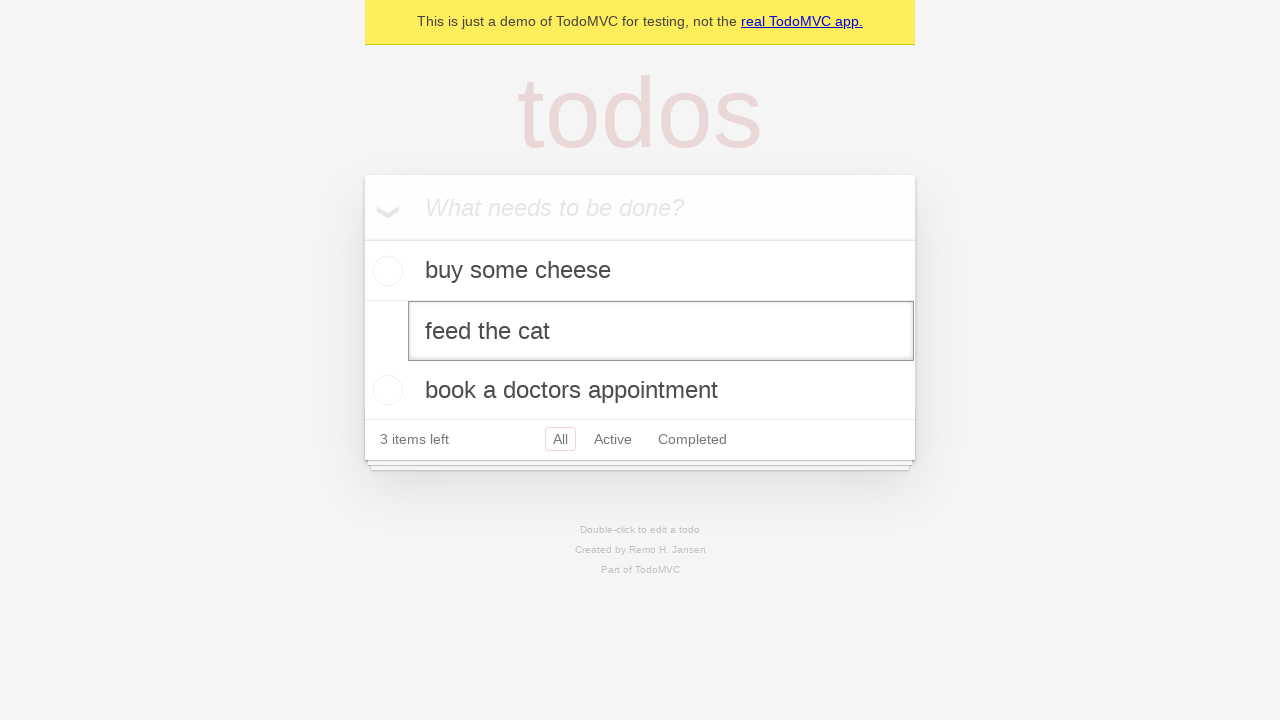

Cleared the todo text by filling with empty string on internal:testid=[data-testid="todo-item"s] >> nth=1 >> internal:role=textbox[nam
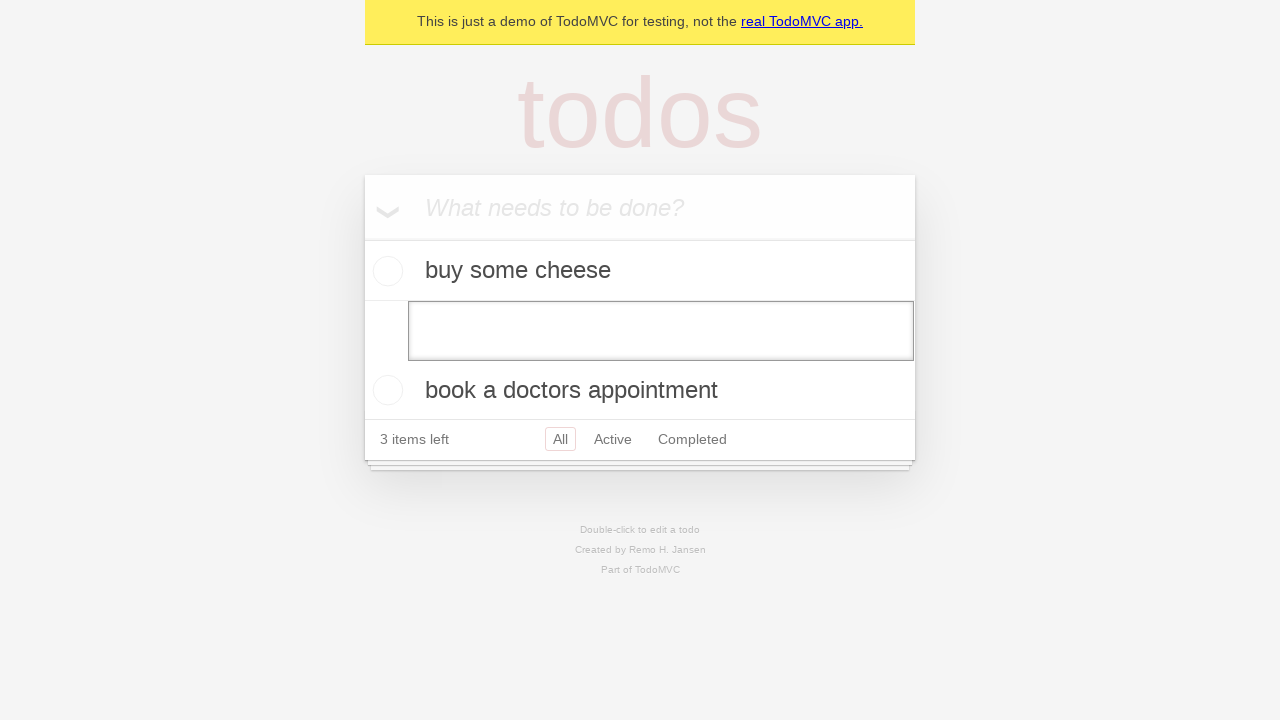

Pressed Enter to confirm empty edit, removing the todo item on internal:testid=[data-testid="todo-item"s] >> nth=1 >> internal:role=textbox[nam
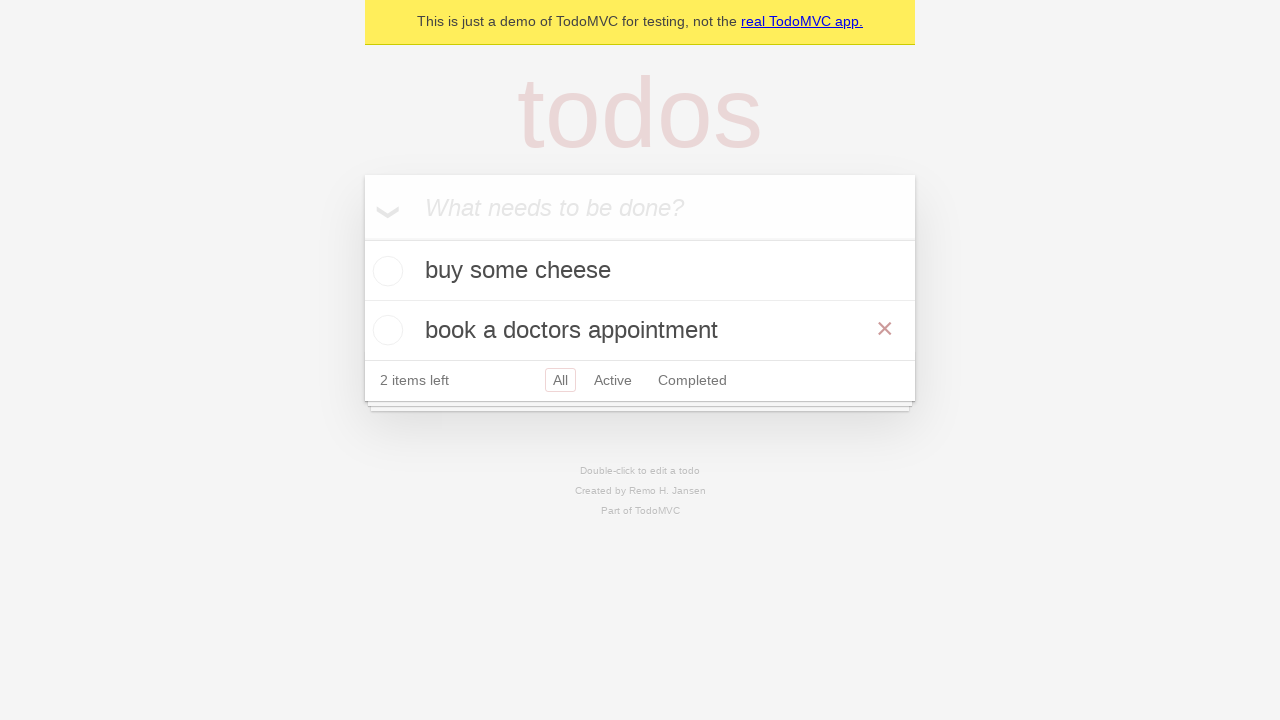

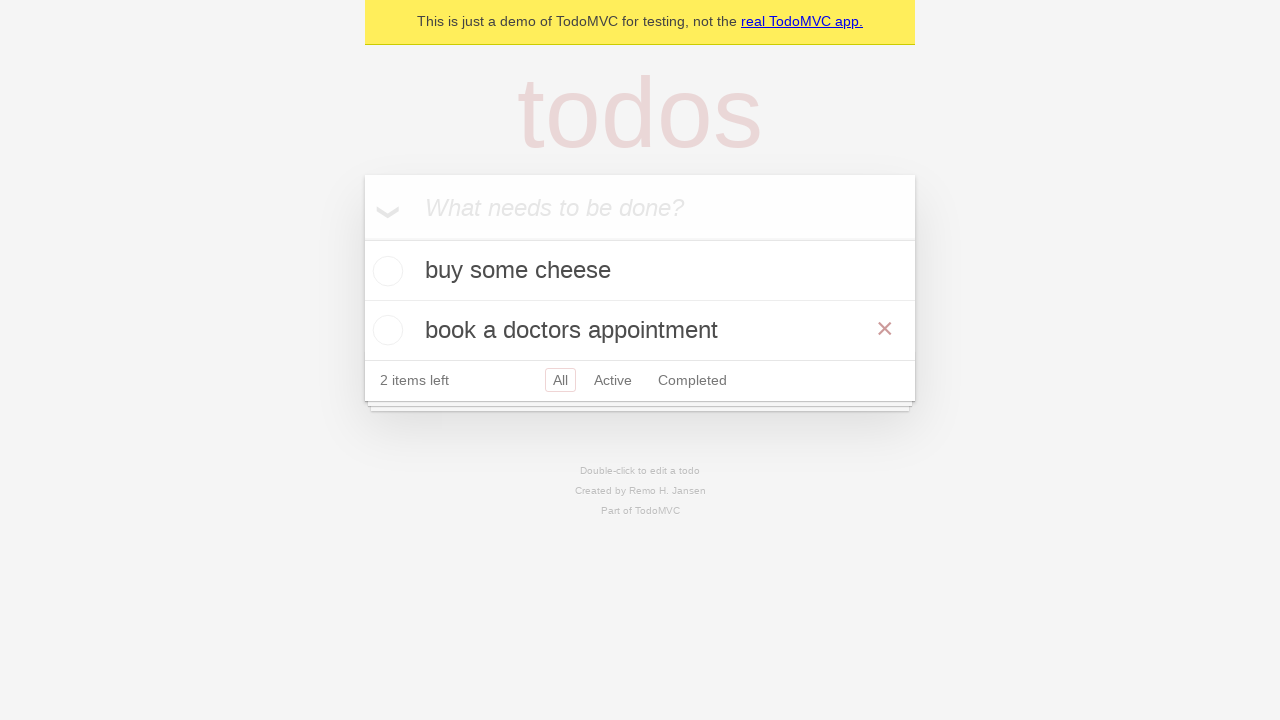